Tests a countdown timer by waiting for it to reach a value ending with "00"

Starting URL: https://automationfc.github.io/fluent-wait/

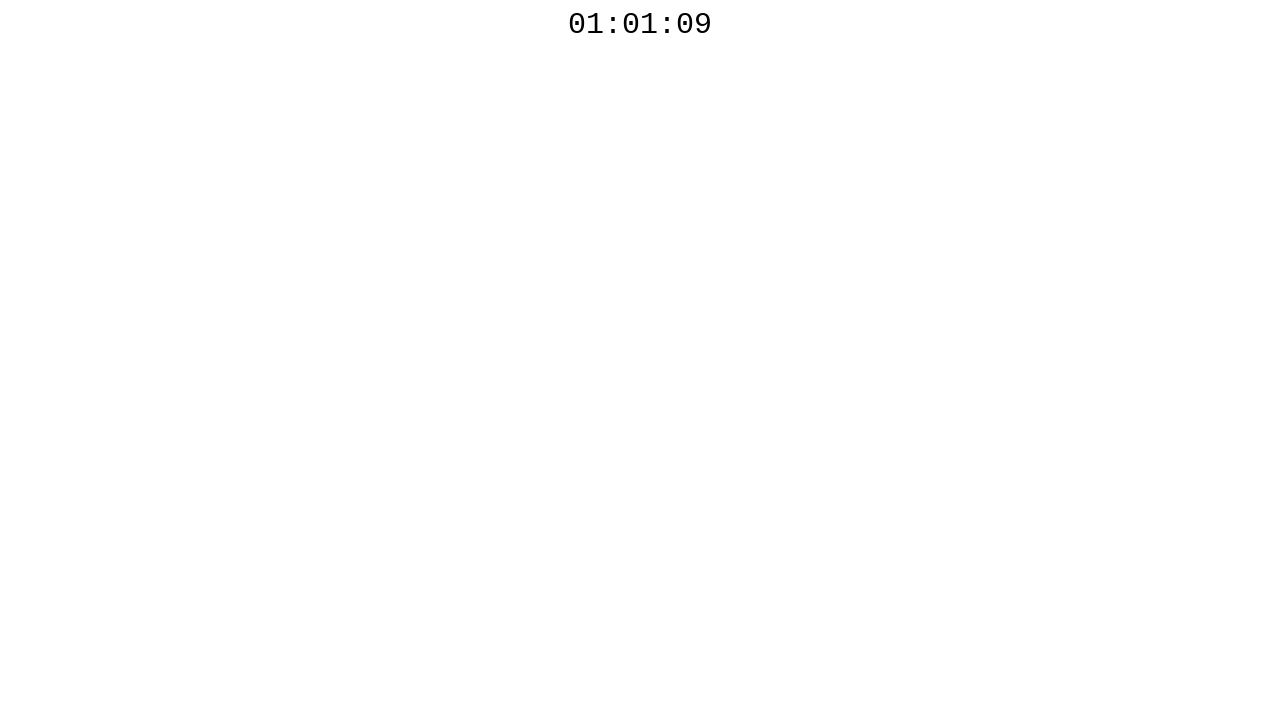

Retrieved countdown timer text: 01:01:09
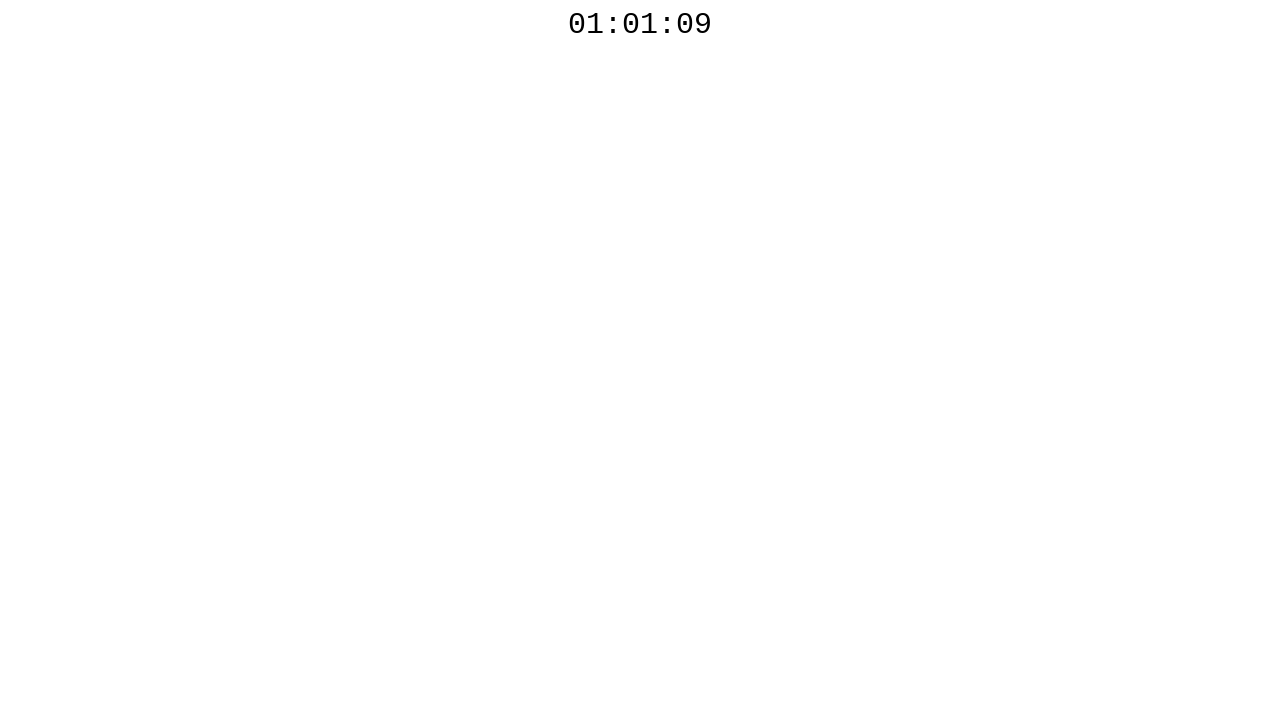

Waited 500ms before next countdown check
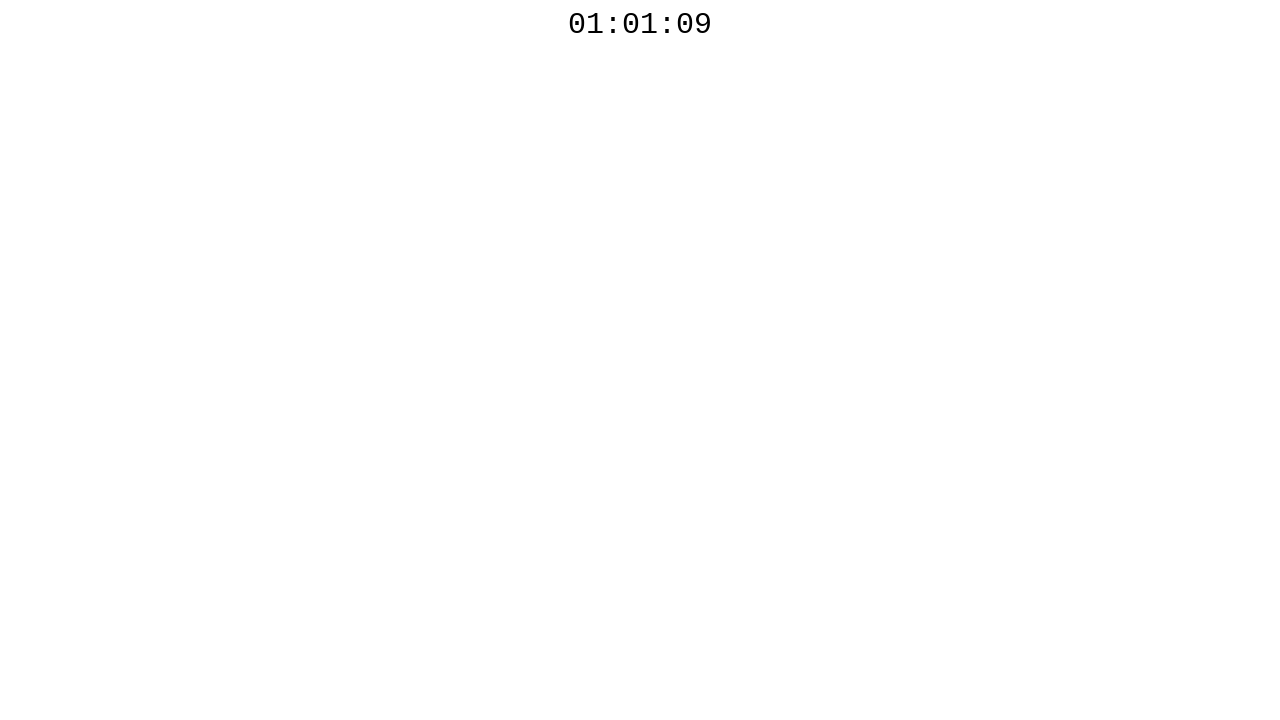

Retrieved countdown timer text: 01:01:09
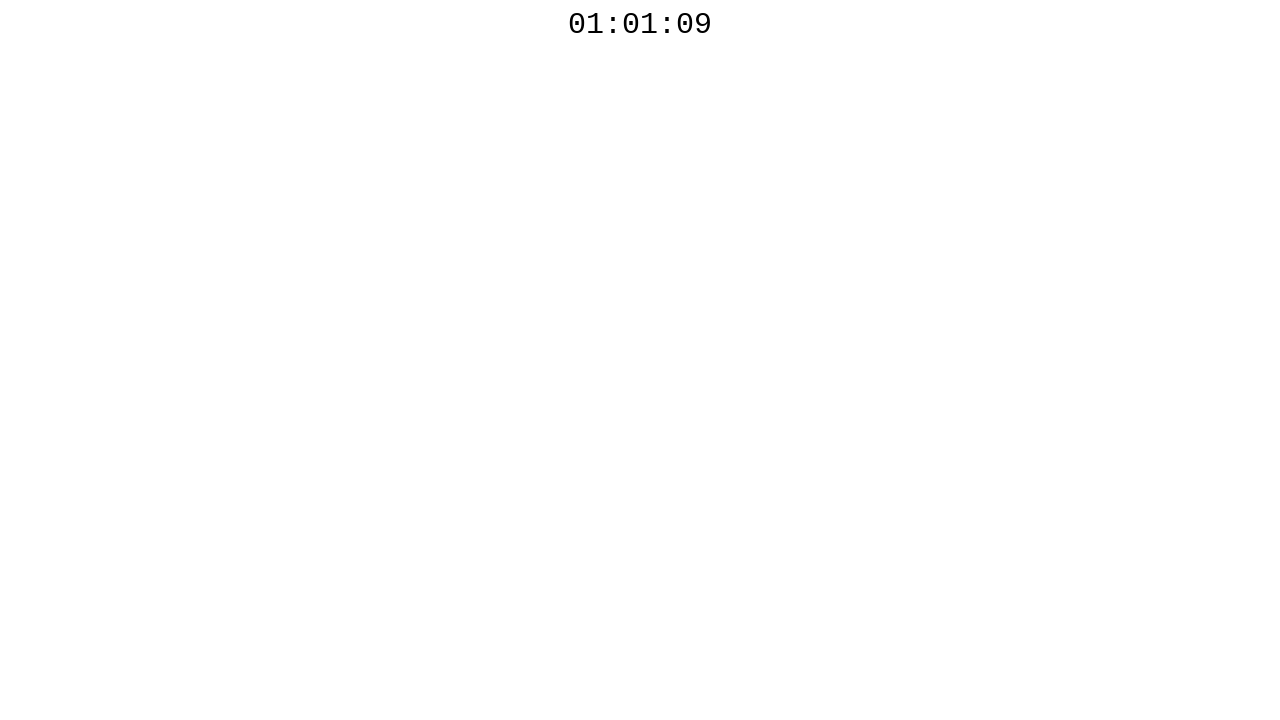

Waited 500ms before next countdown check
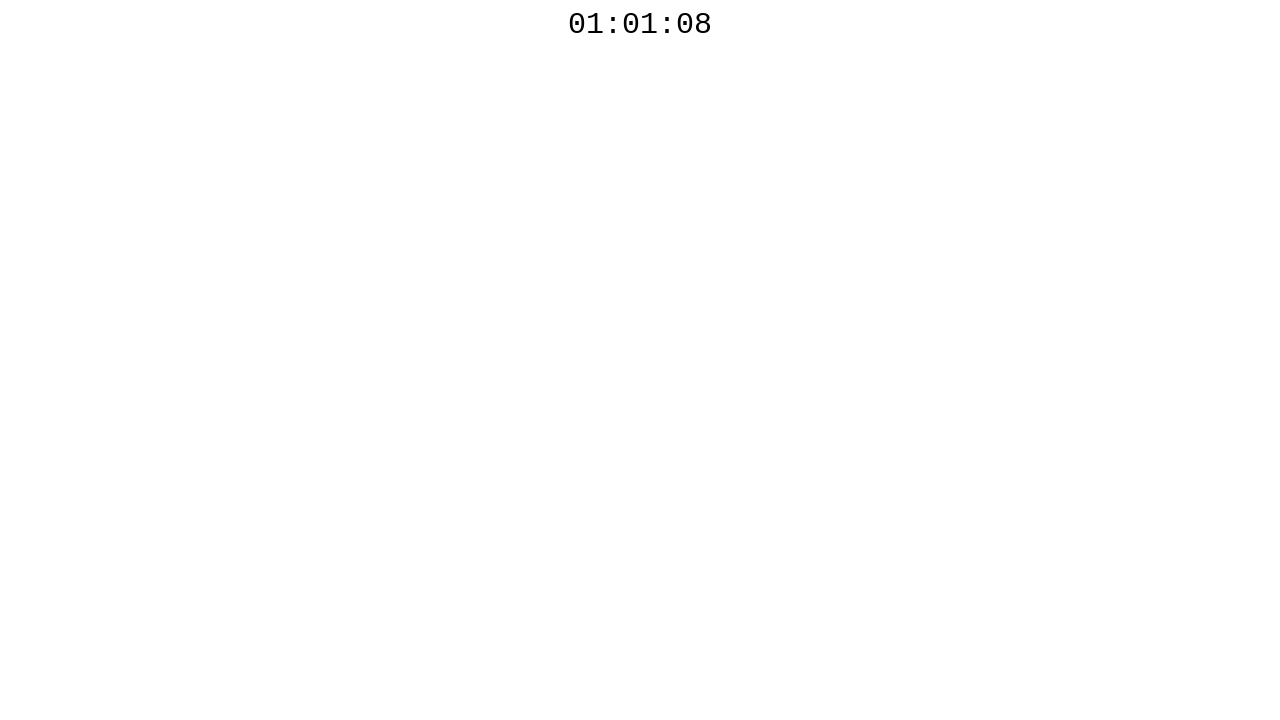

Retrieved countdown timer text: 01:01:08
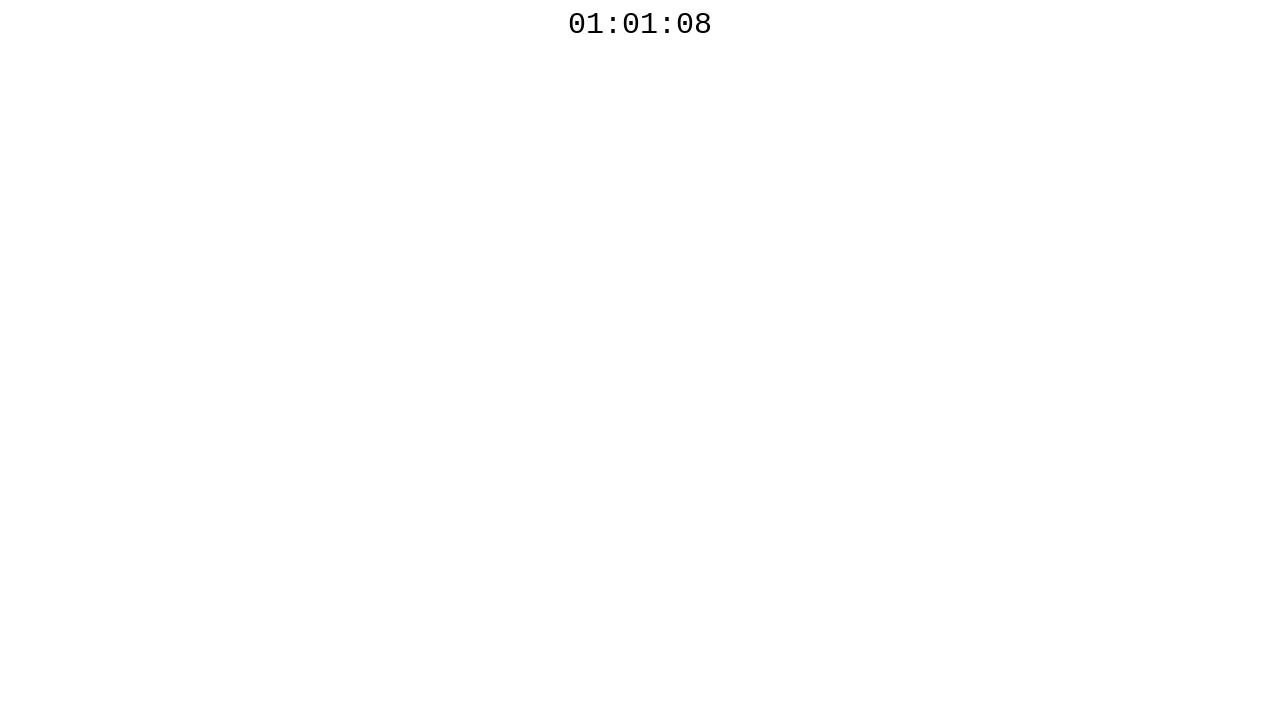

Waited 500ms before next countdown check
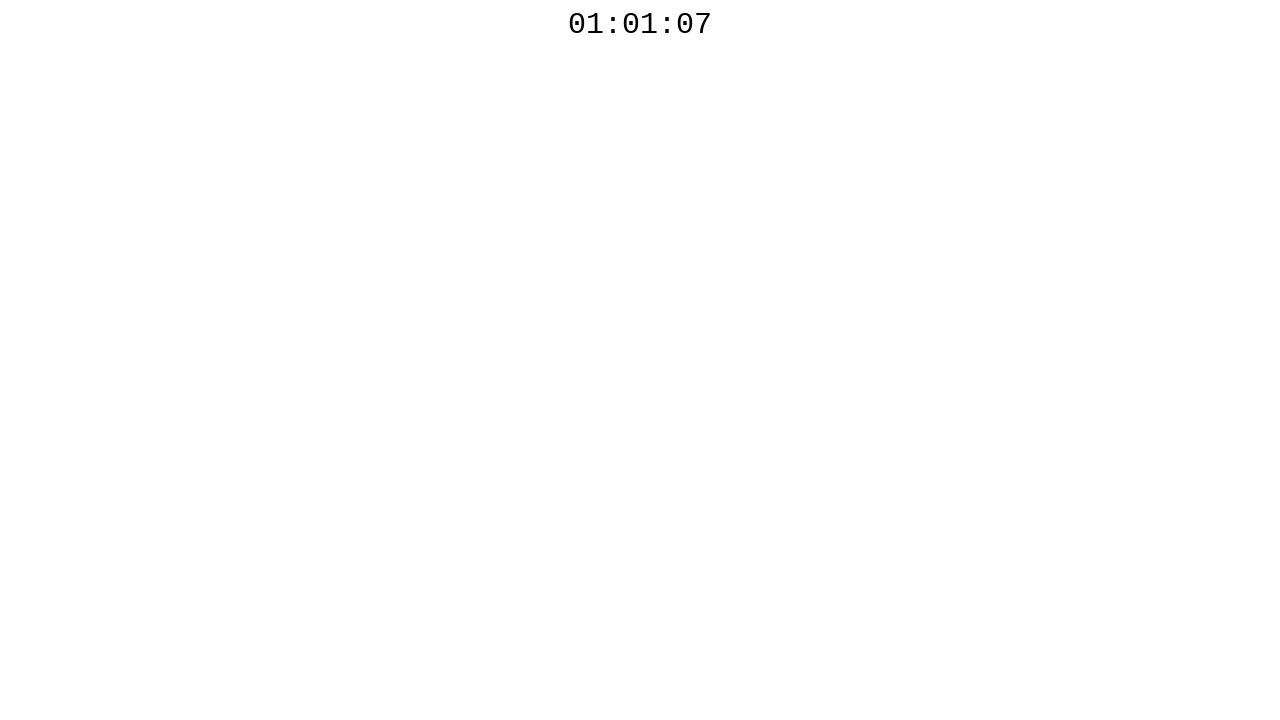

Retrieved countdown timer text: 01:01:07
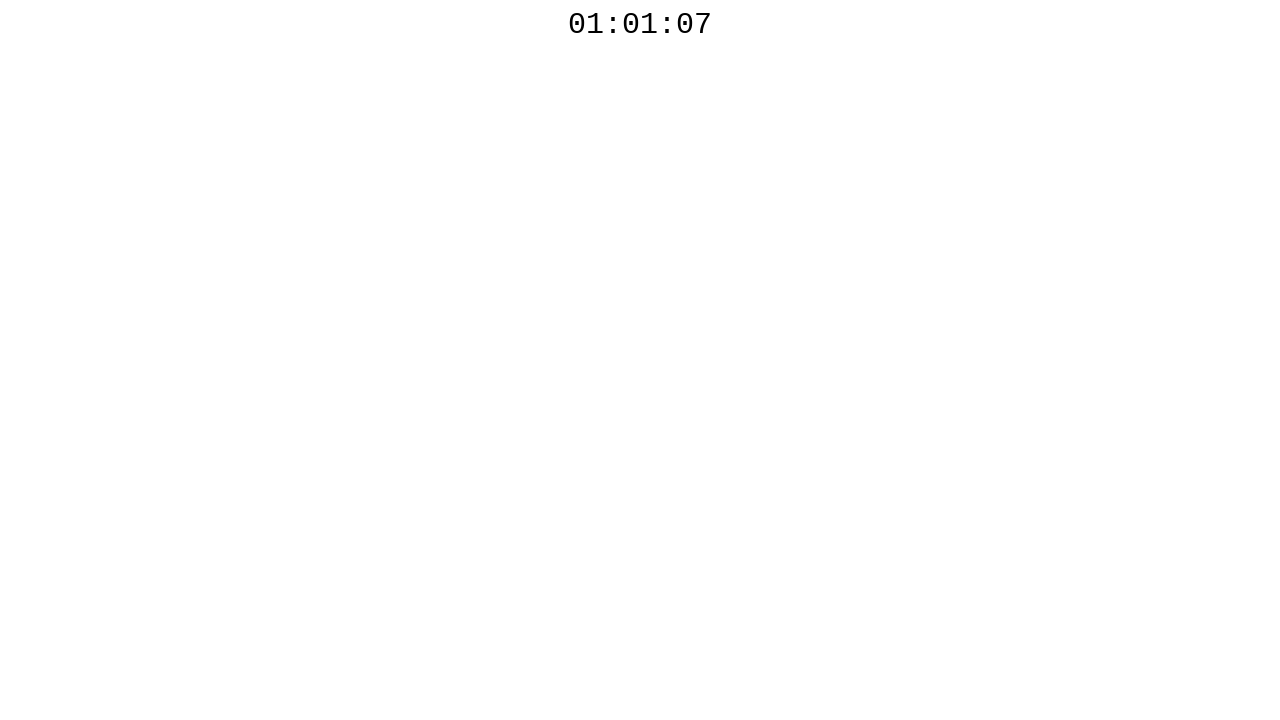

Waited 500ms before next countdown check
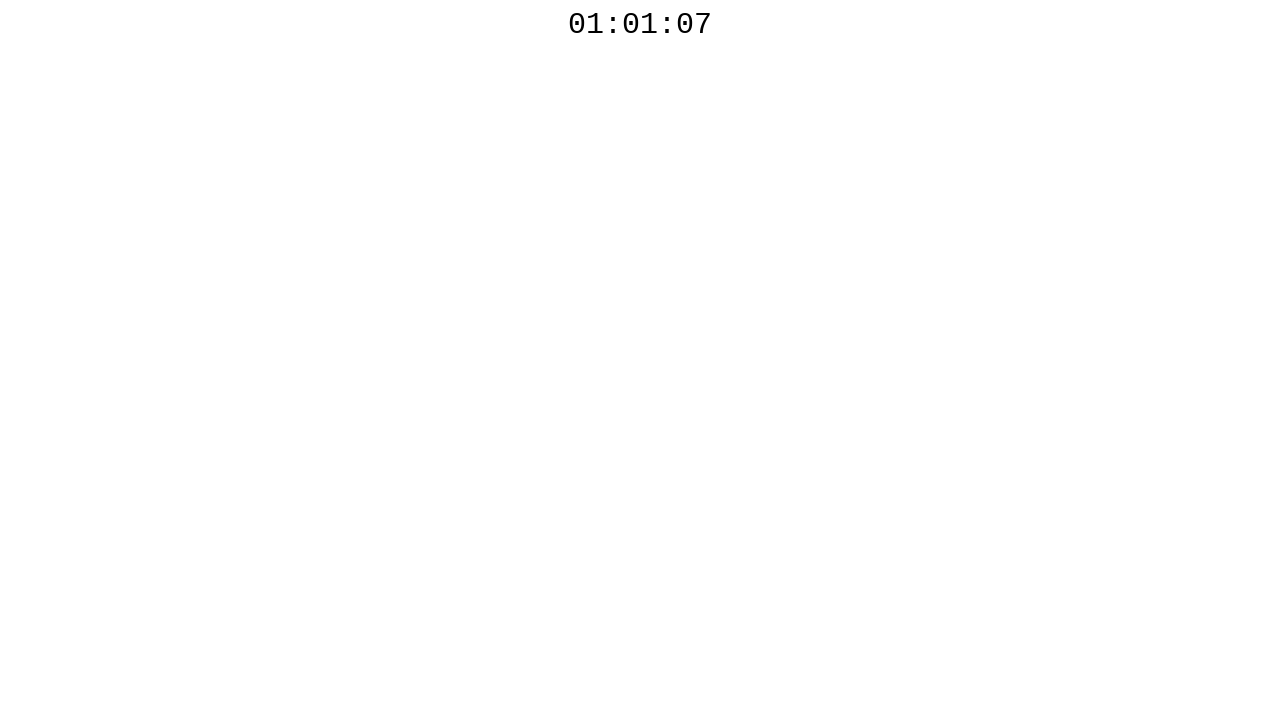

Retrieved countdown timer text: 01:01:07
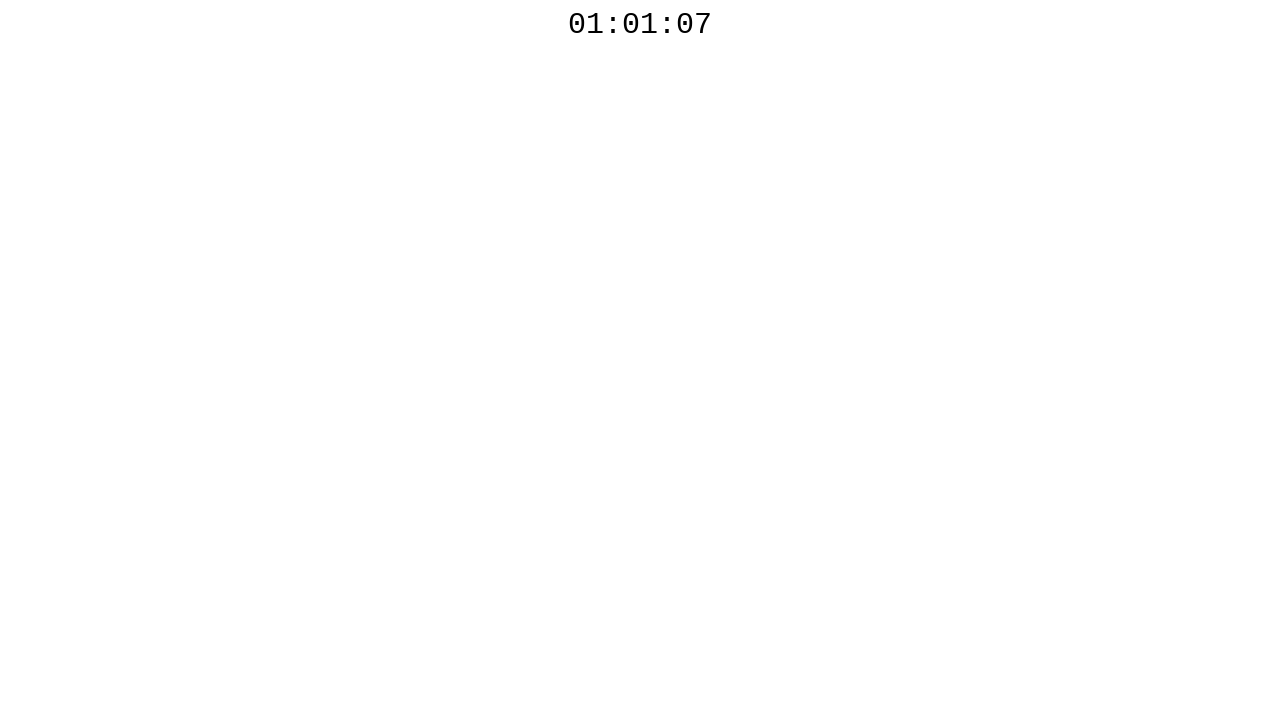

Waited 500ms before next countdown check
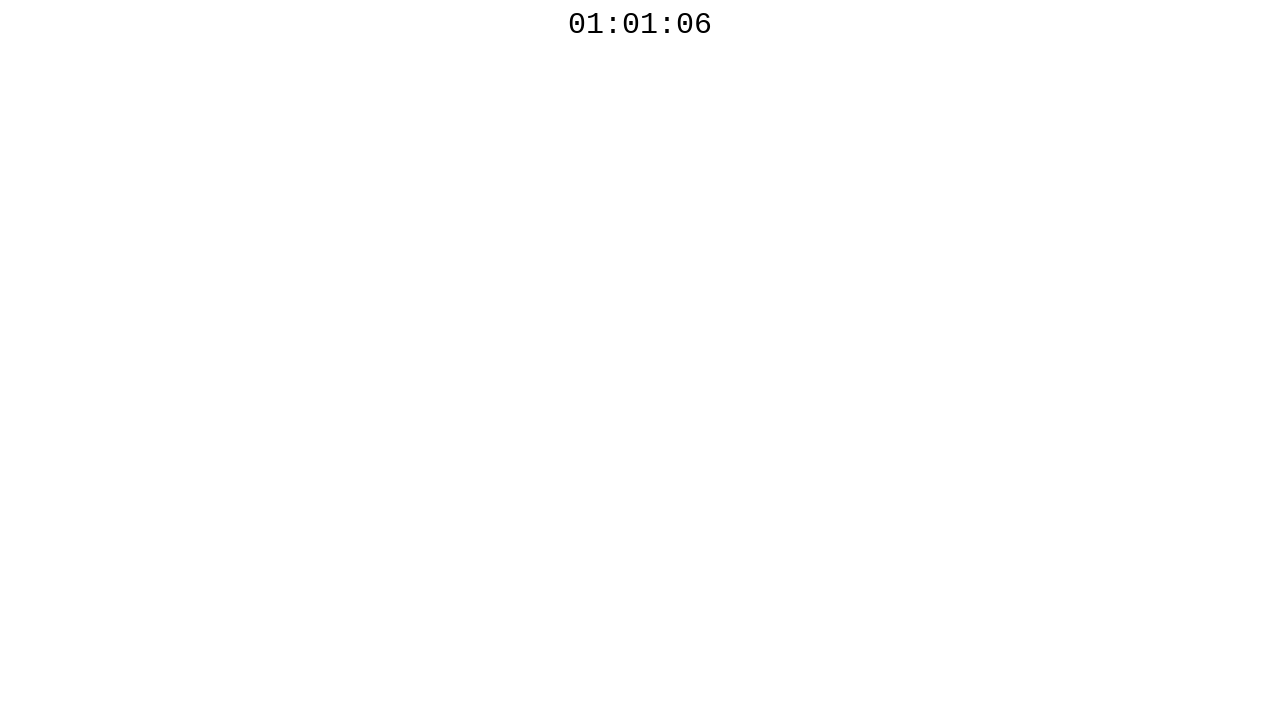

Retrieved countdown timer text: 01:01:06
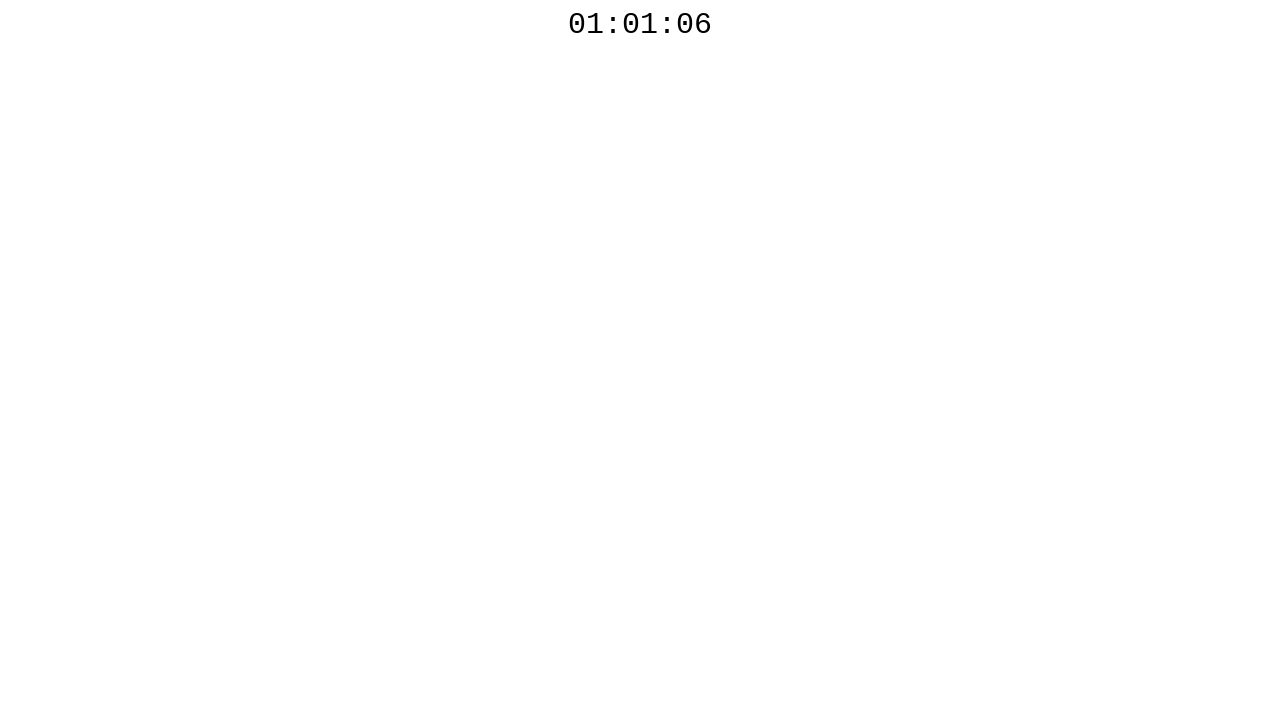

Waited 500ms before next countdown check
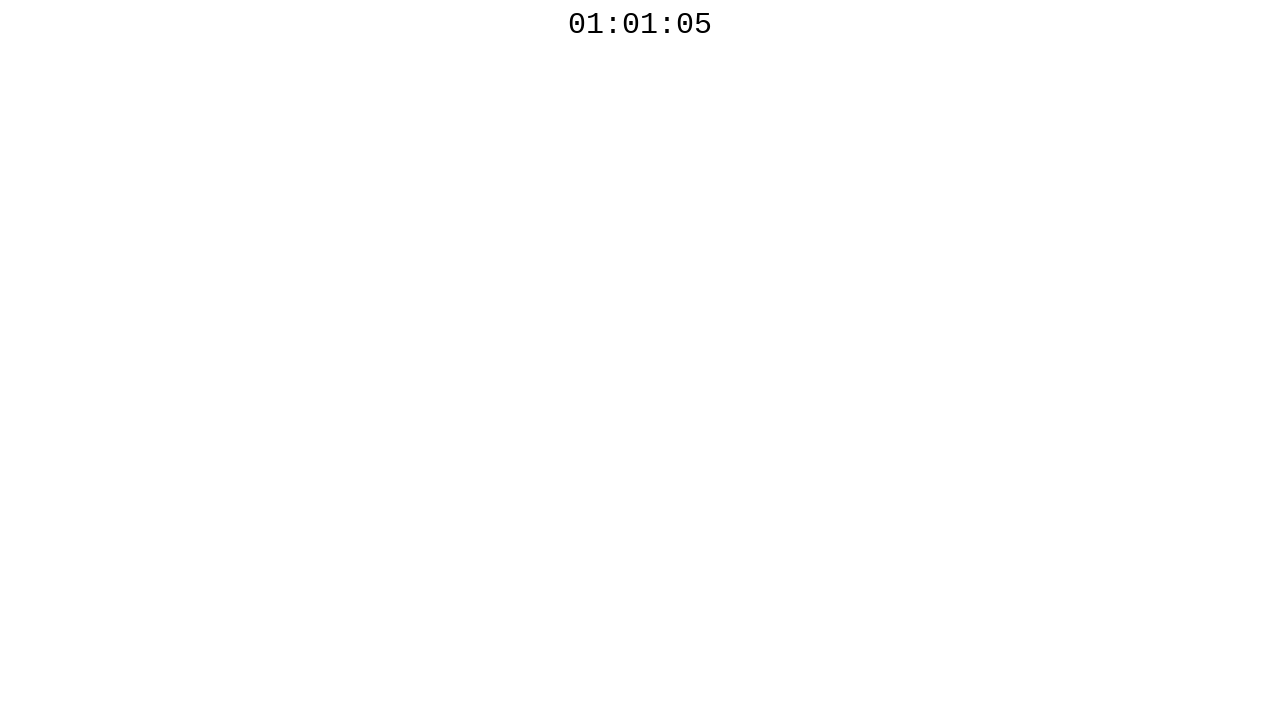

Retrieved countdown timer text: 01:01:05
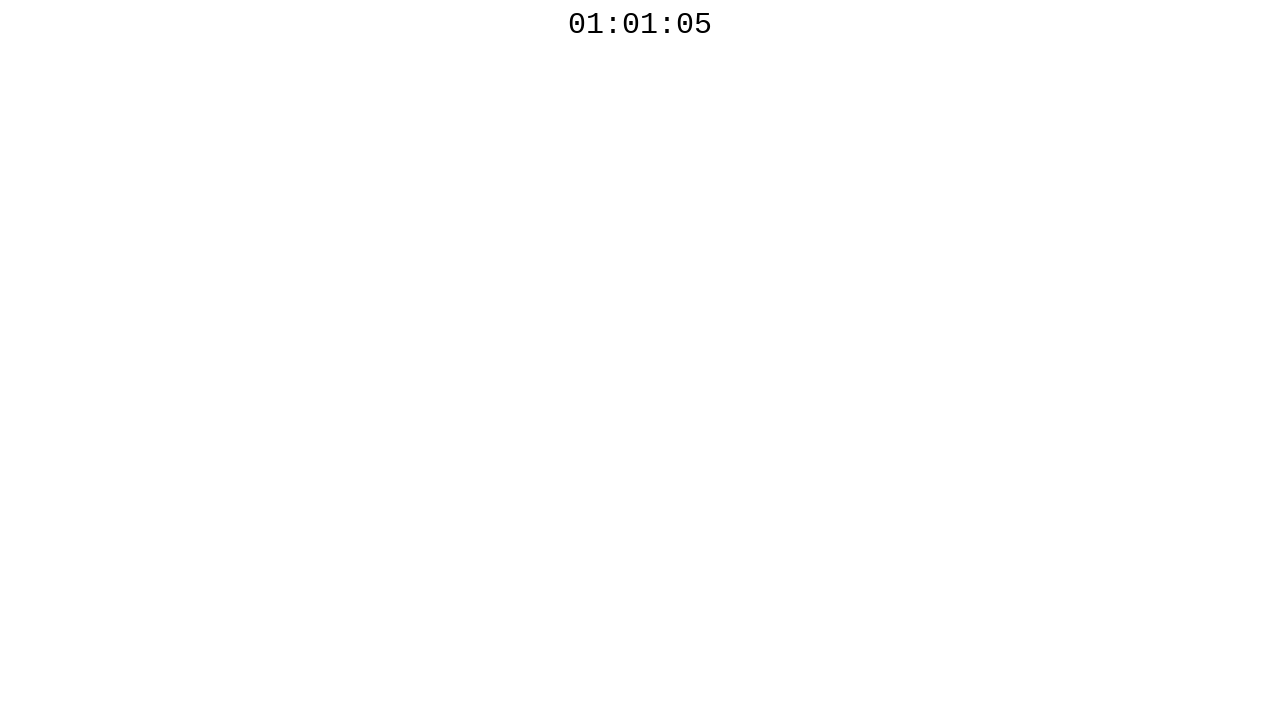

Waited 500ms before next countdown check
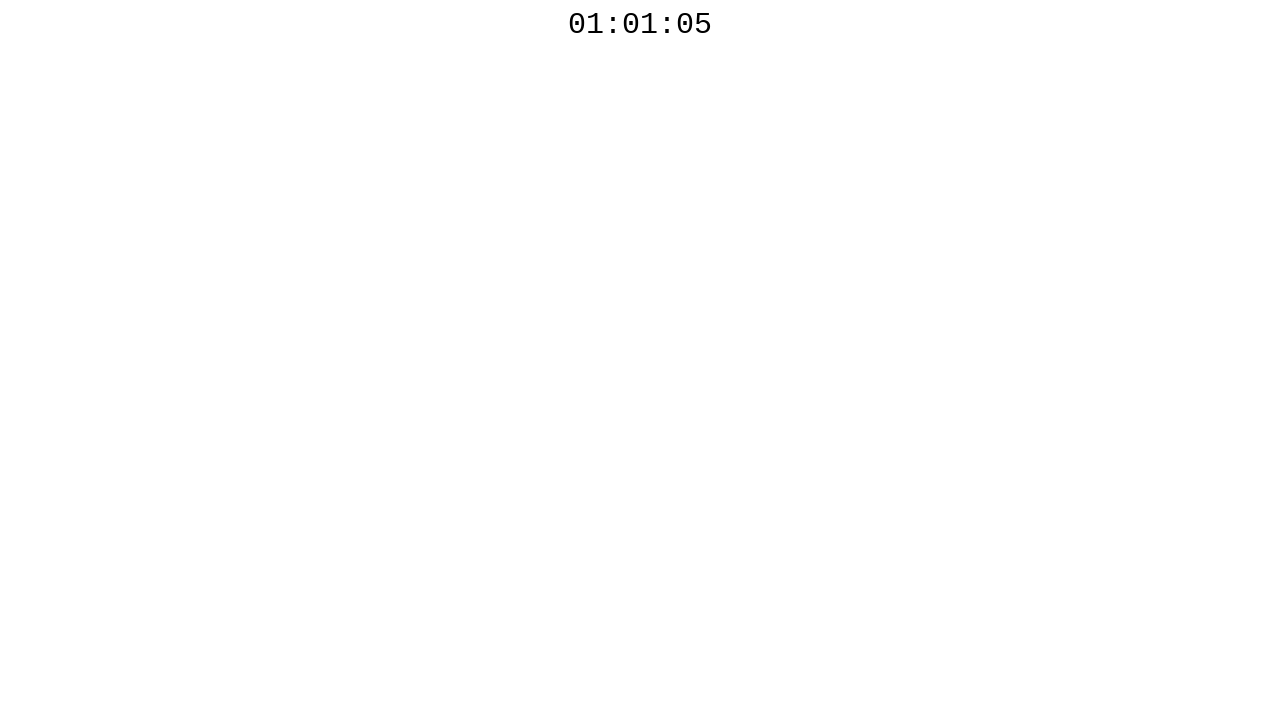

Retrieved countdown timer text: 01:01:05
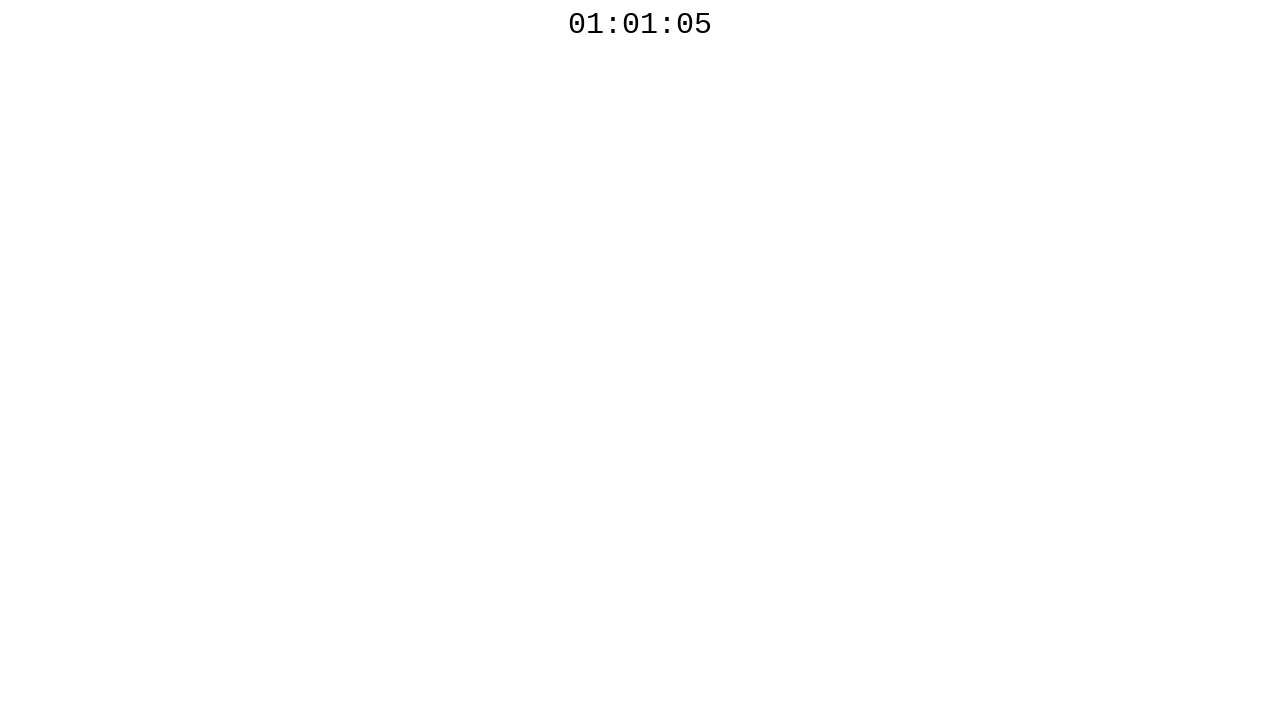

Waited 500ms before next countdown check
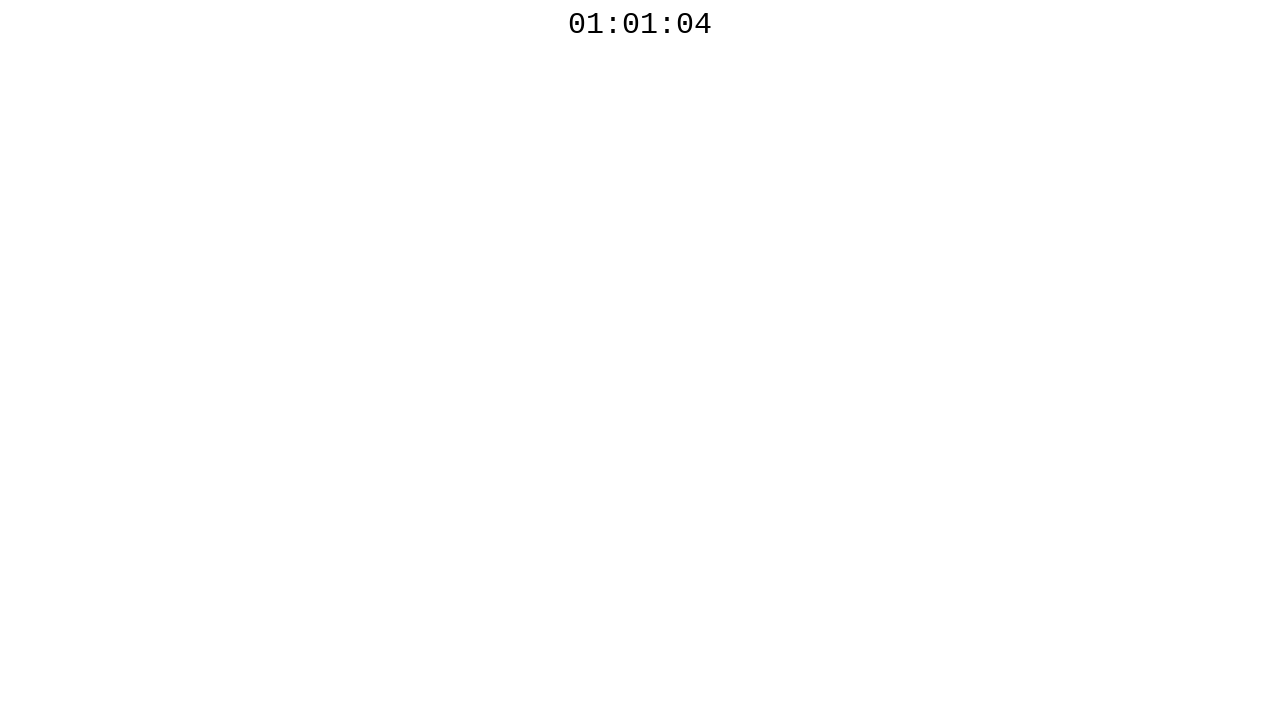

Retrieved countdown timer text: 01:01:04
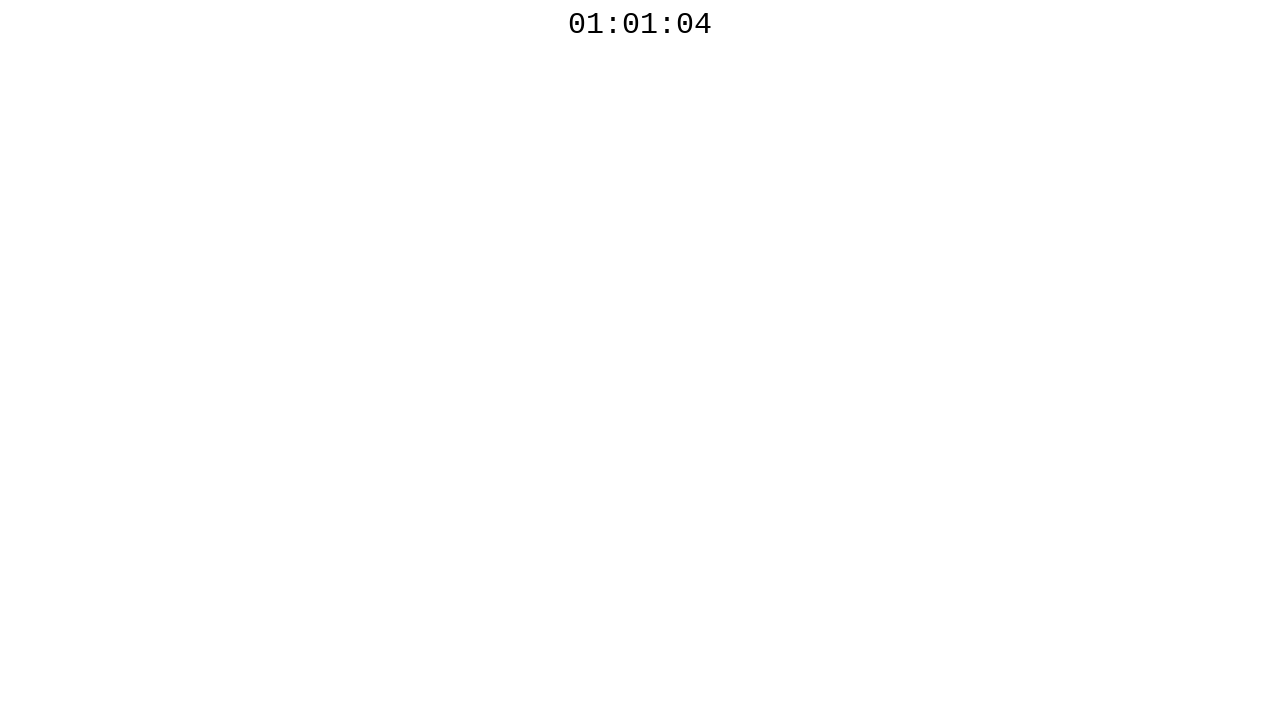

Waited 500ms before next countdown check
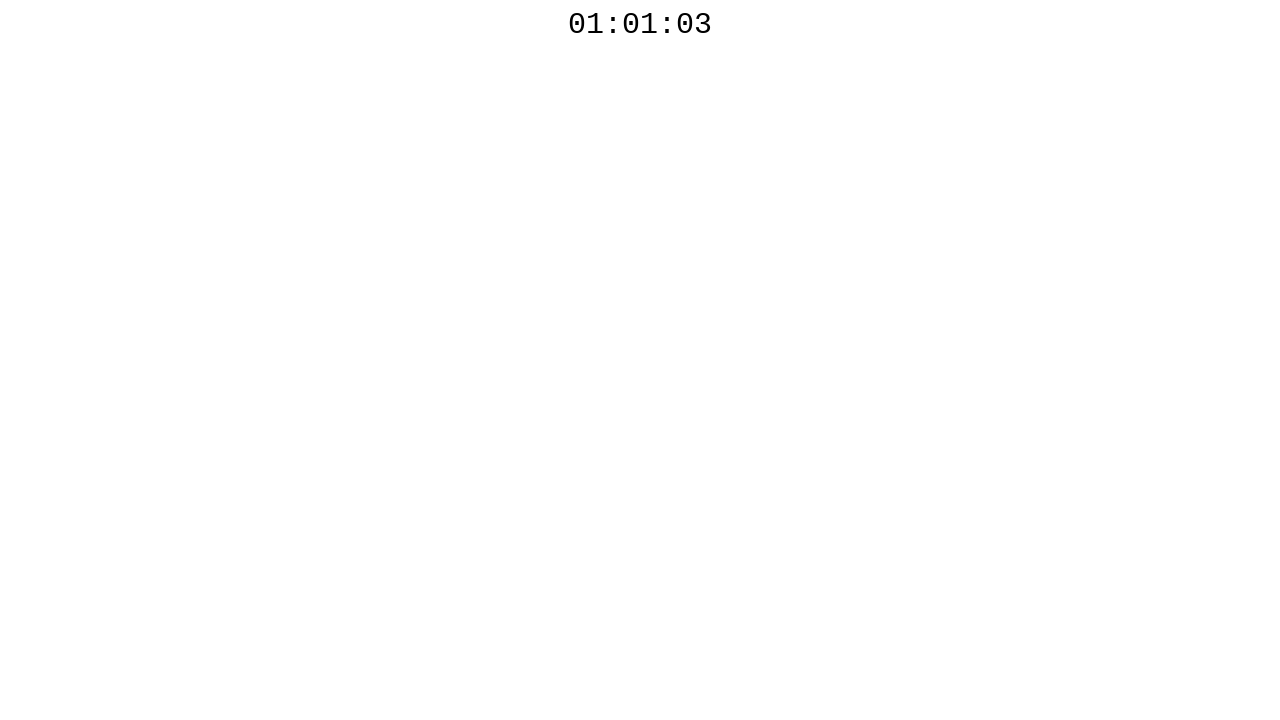

Retrieved countdown timer text: 01:01:03
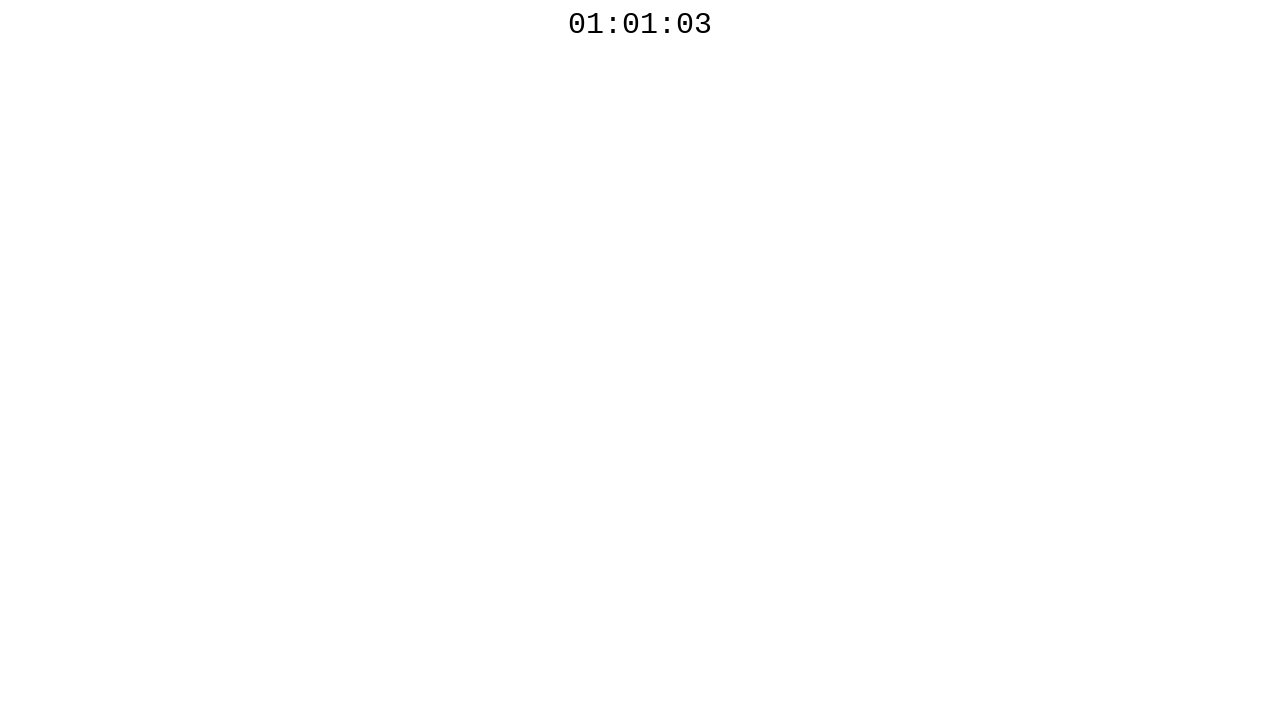

Waited 500ms before next countdown check
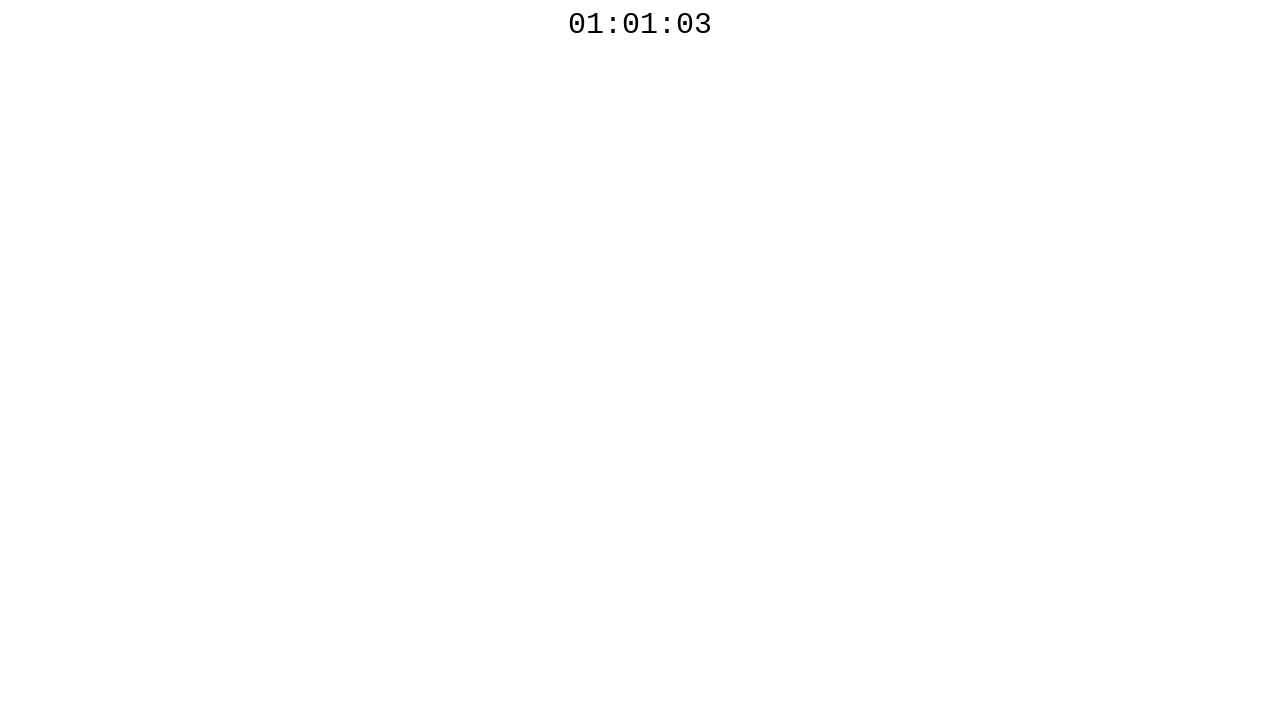

Retrieved countdown timer text: 01:01:02
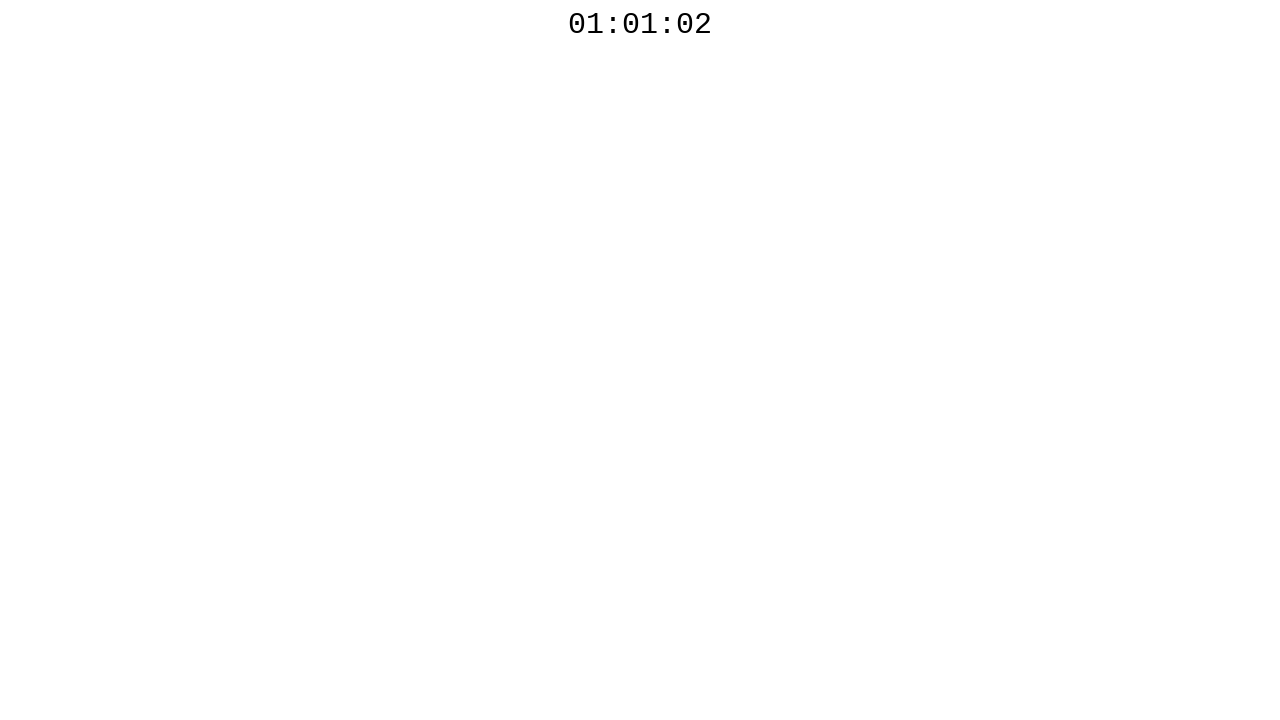

Waited 500ms before next countdown check
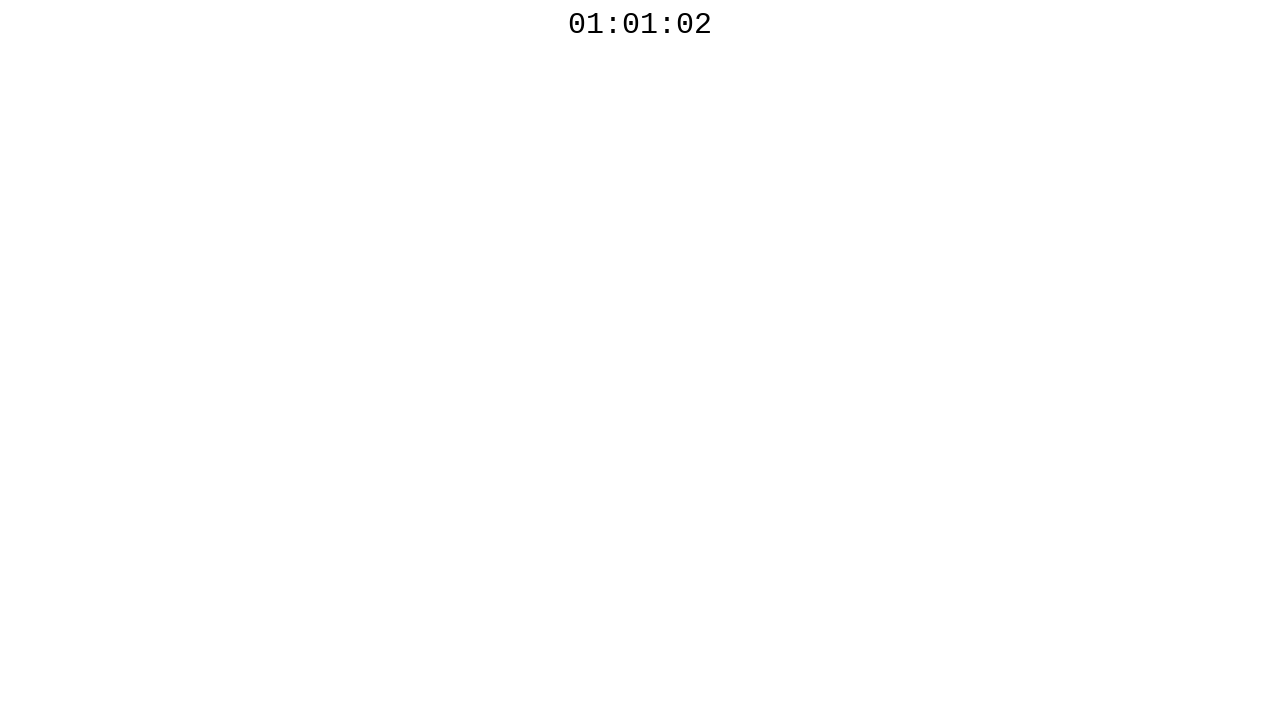

Retrieved countdown timer text: 01:01:02
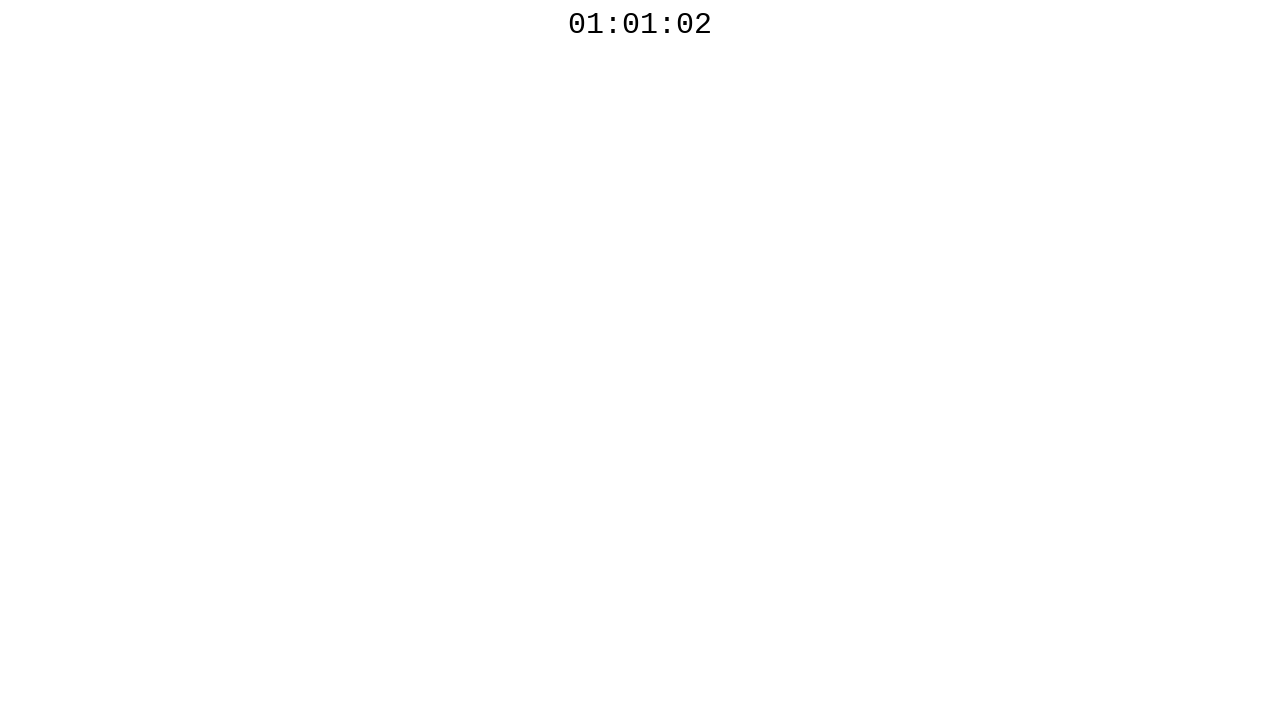

Waited 500ms before next countdown check
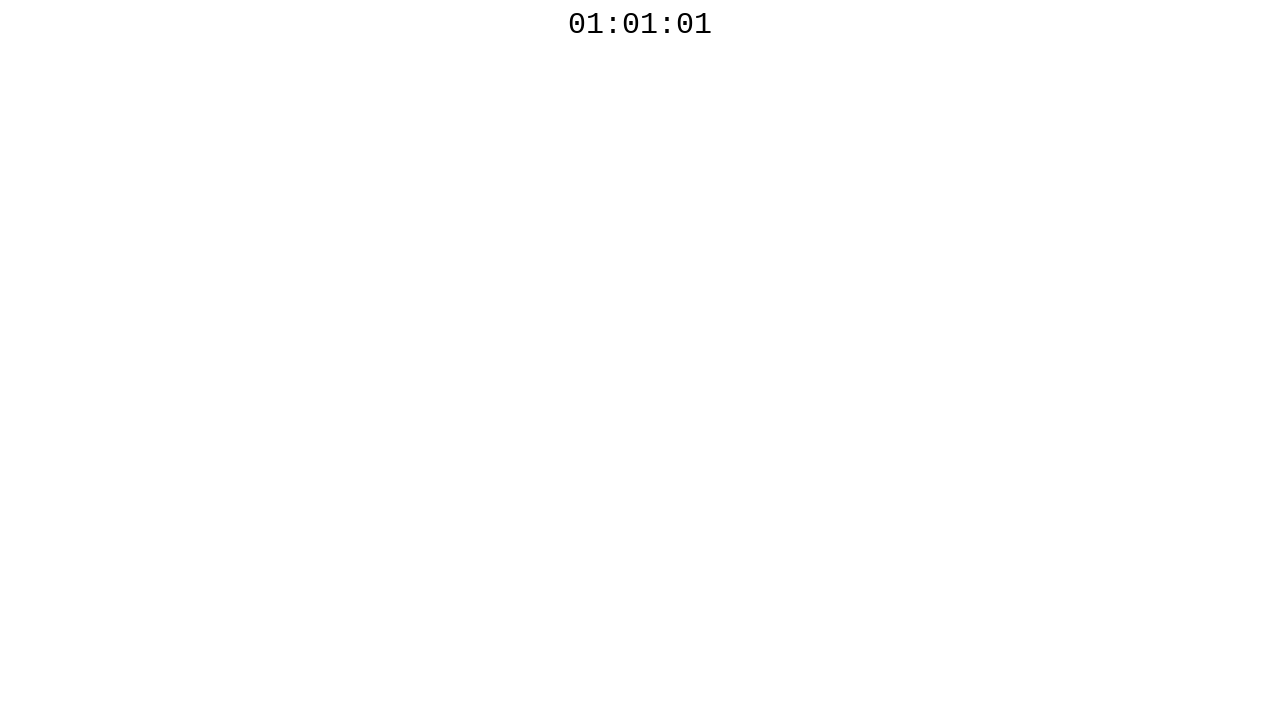

Retrieved countdown timer text: 01:01:01
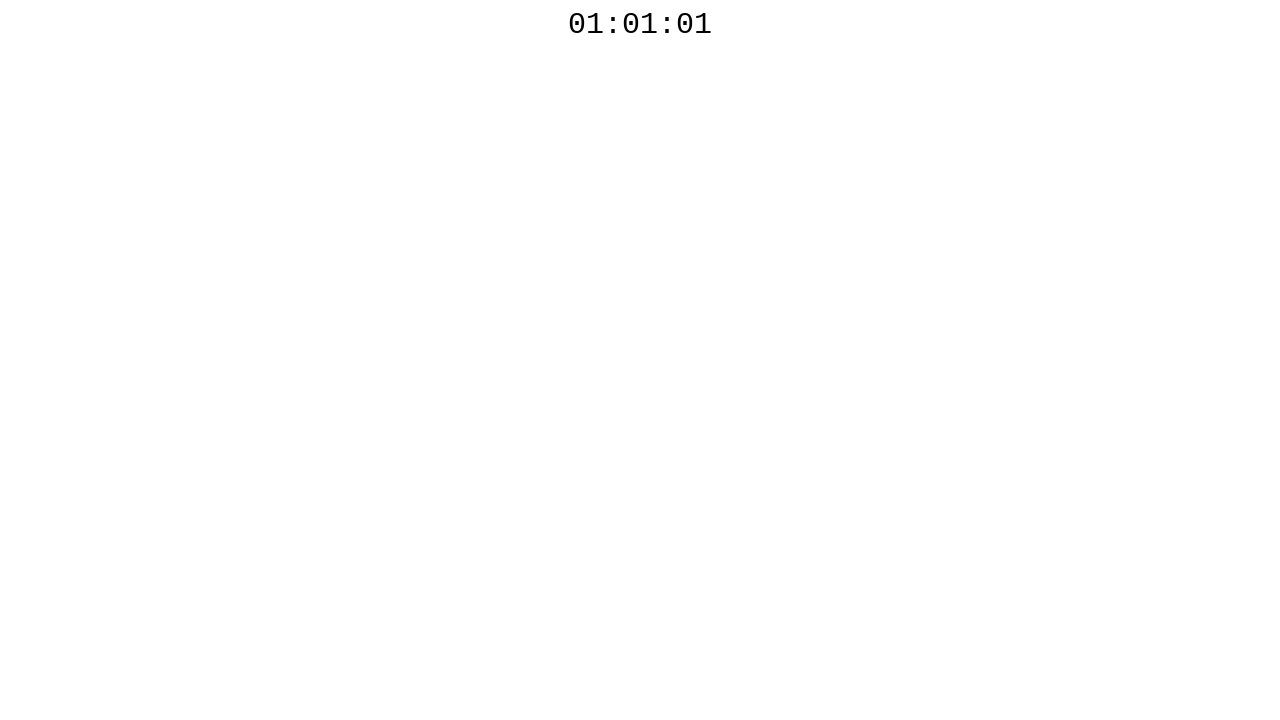

Waited 500ms before next countdown check
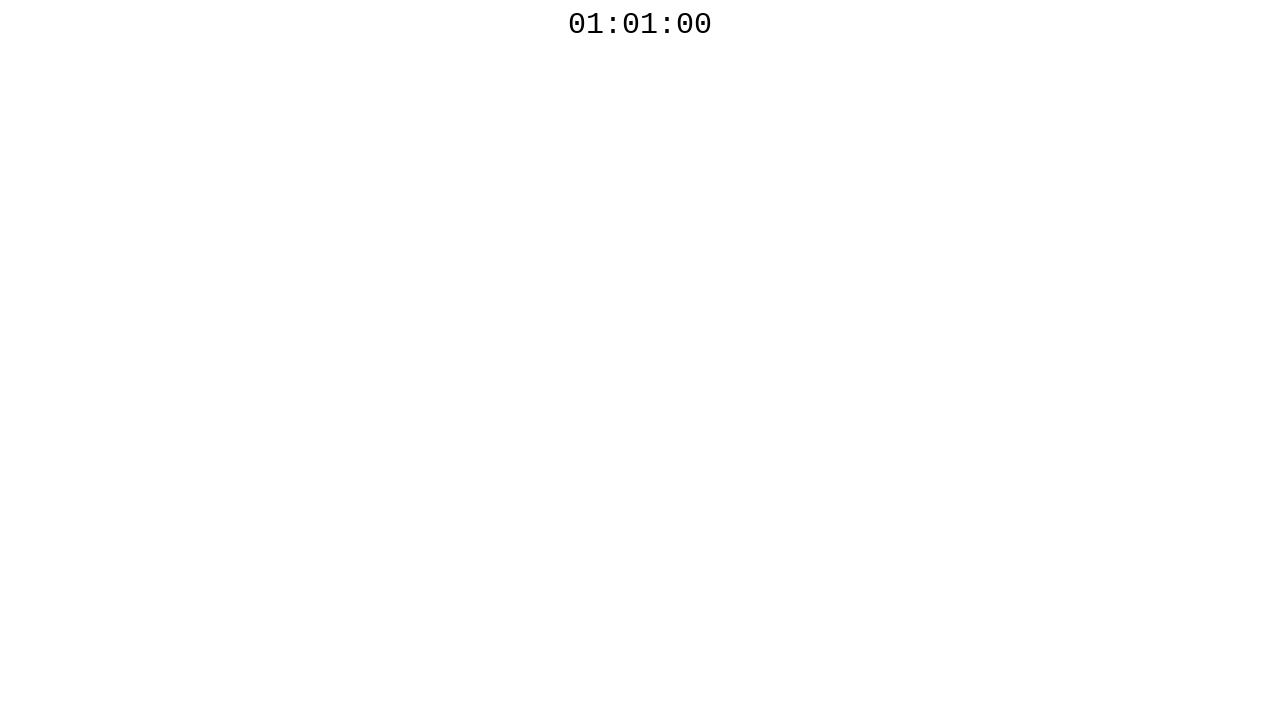

Retrieved countdown timer text: 01:01:00
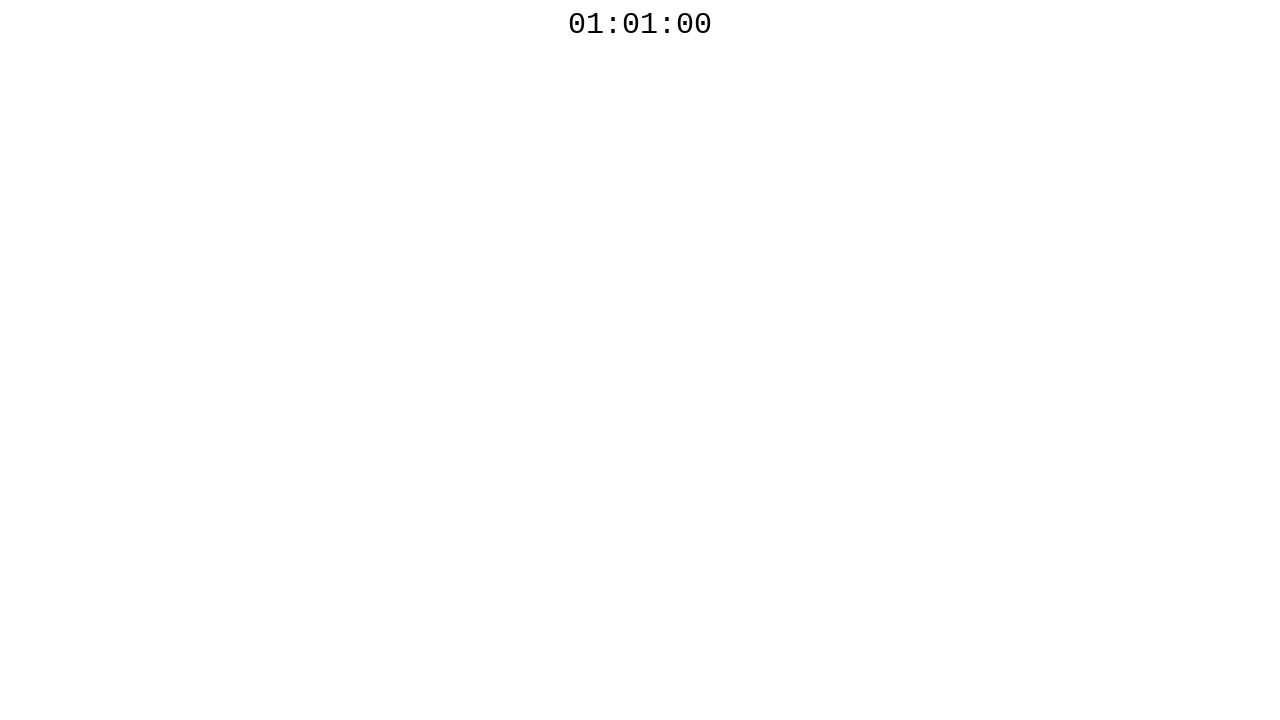

Countdown timer reached a value ending with '00'
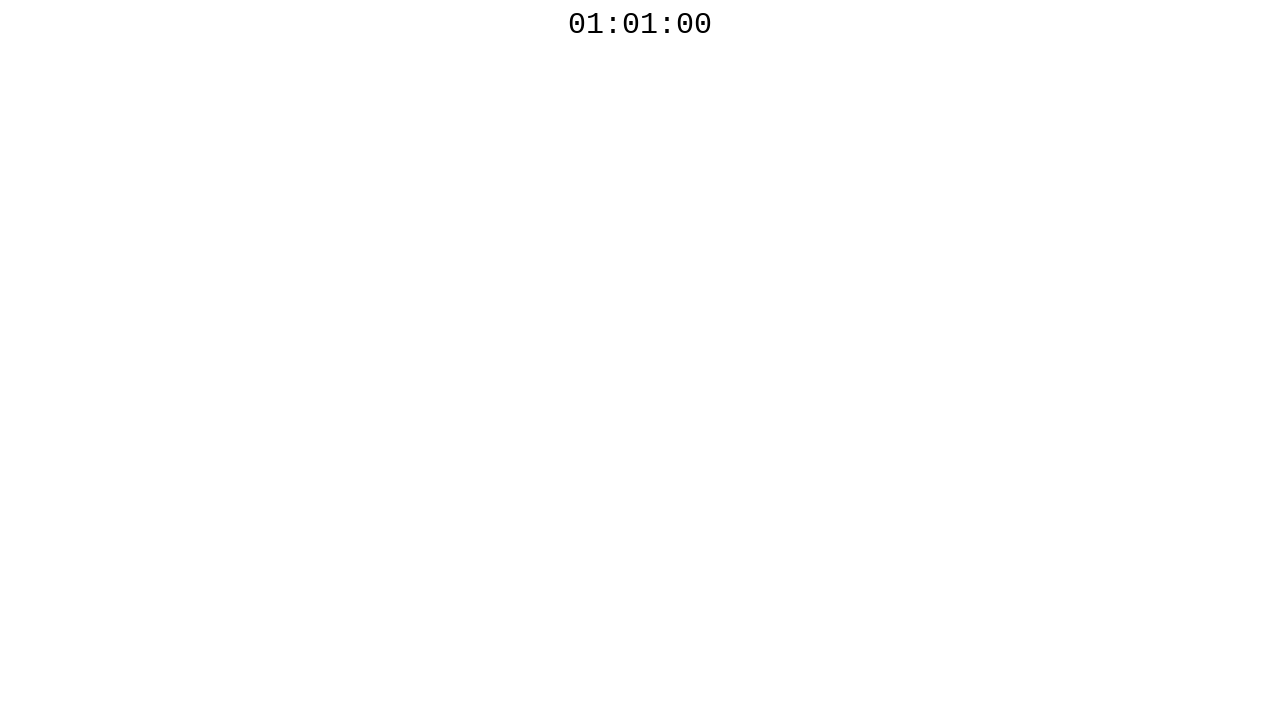

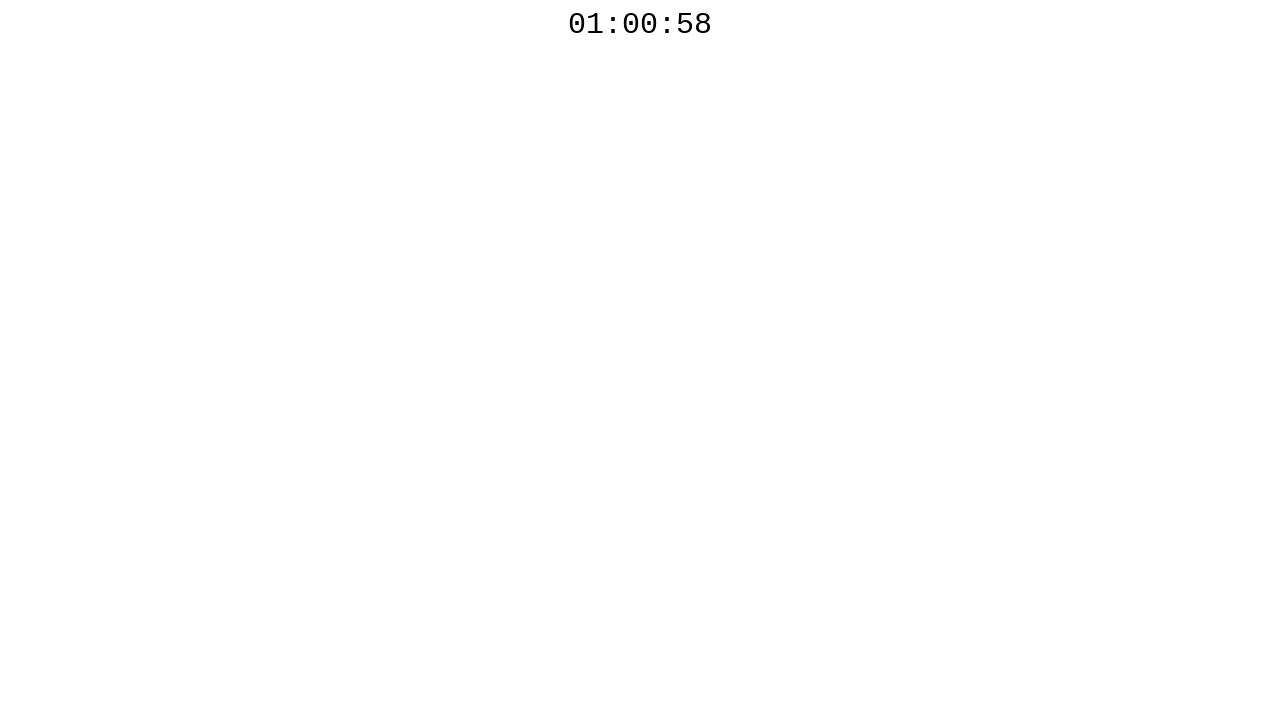